Tests a calculator form by reading two numbers, computing their sum, selecting the result from a dropdown, and submitting the form

Starting URL: http://suninjuly.github.io/selects1.html

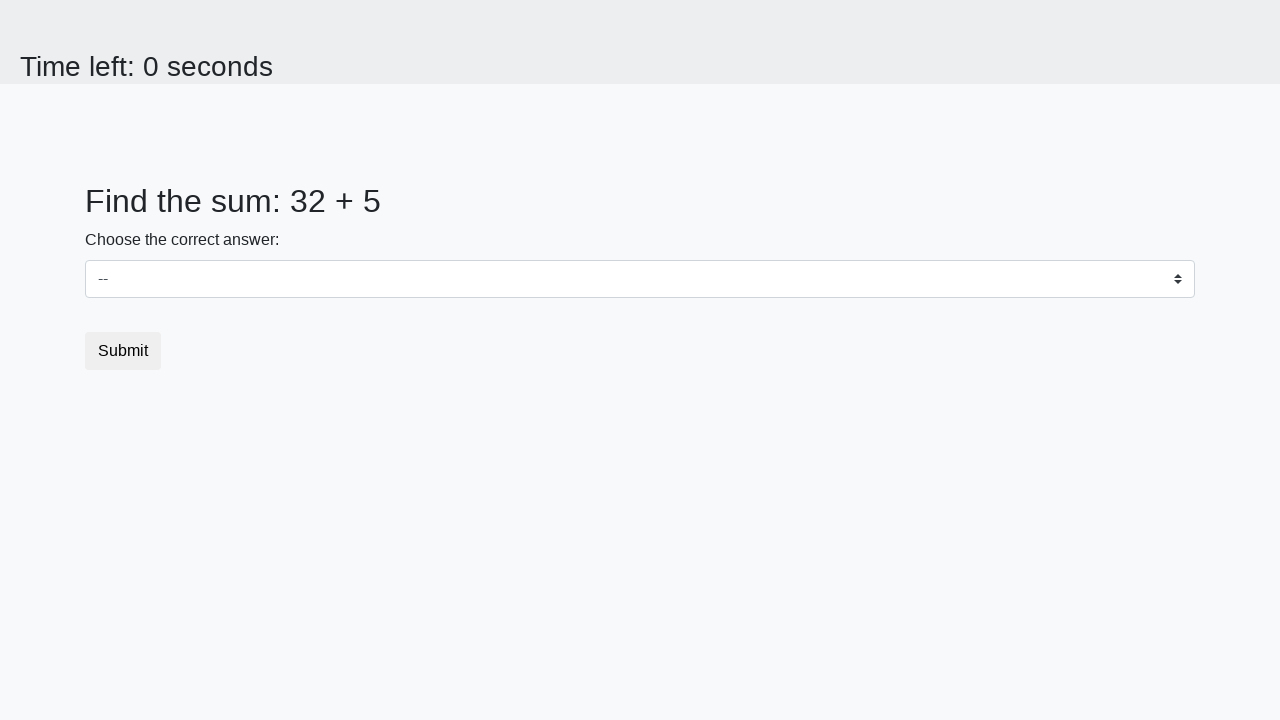

Read first number from #num1 element
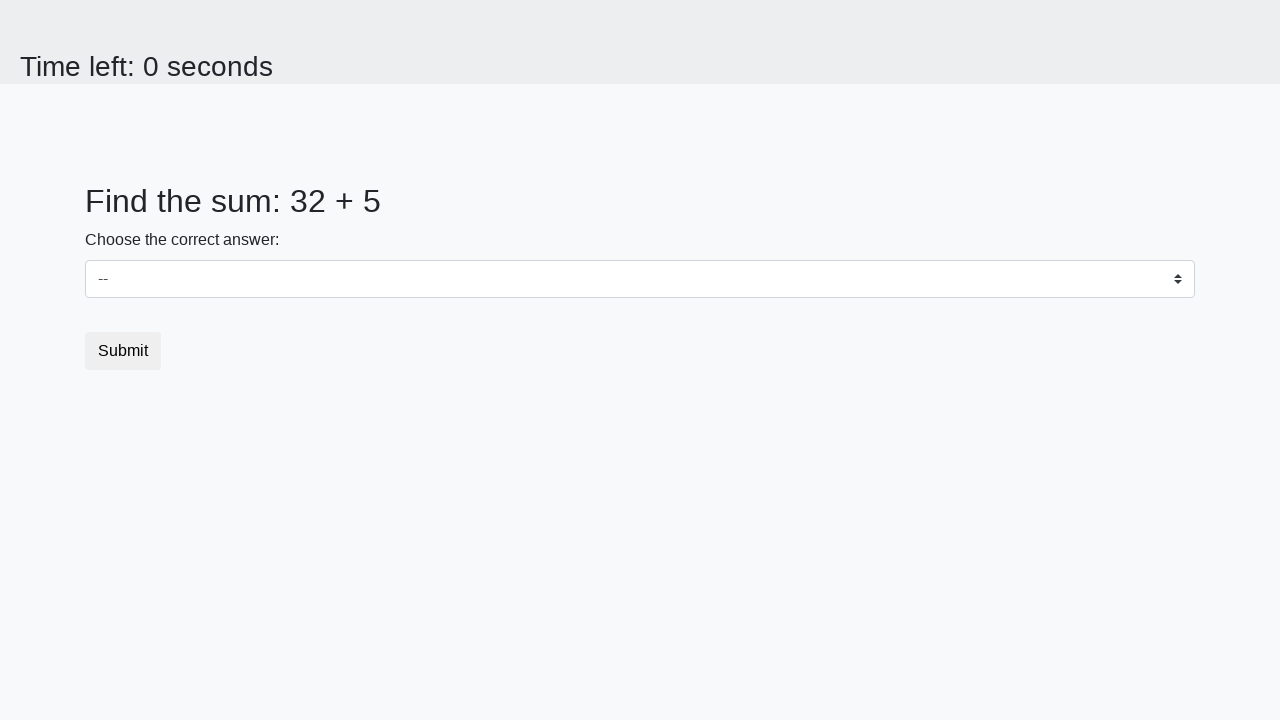

Read second number from #num2 element
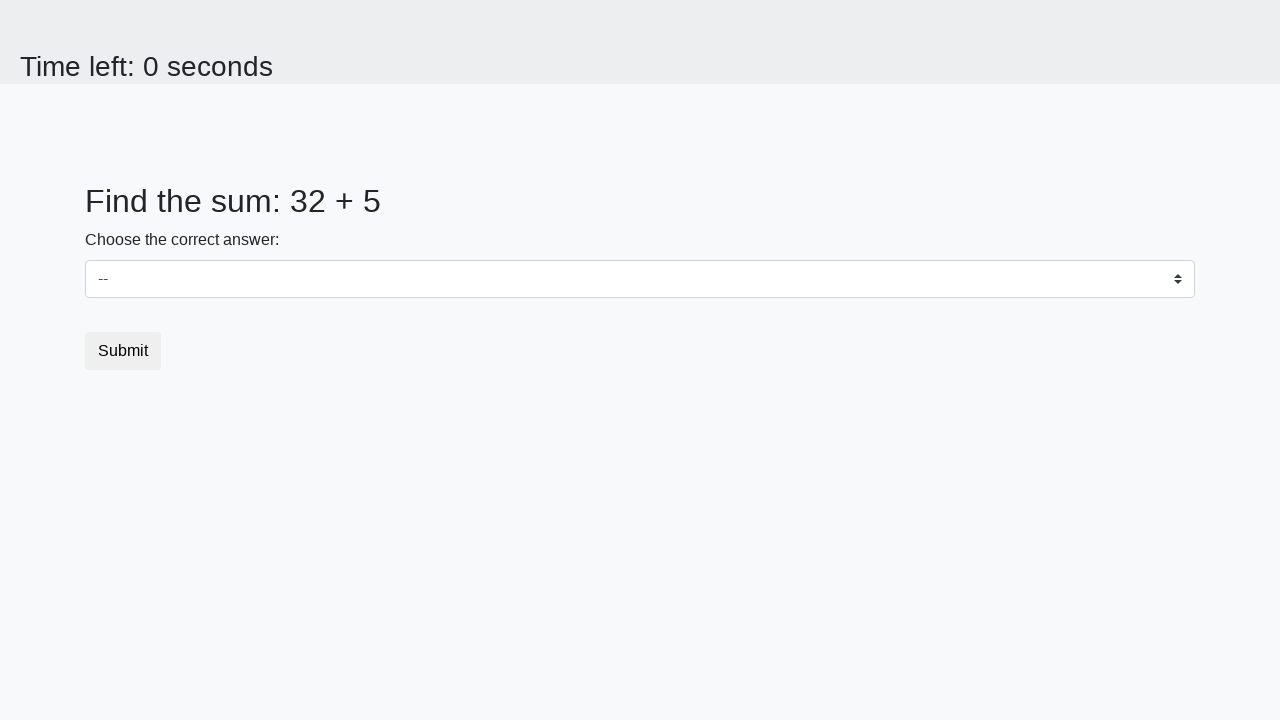

Calculated sum of 32 and 5 equals 37
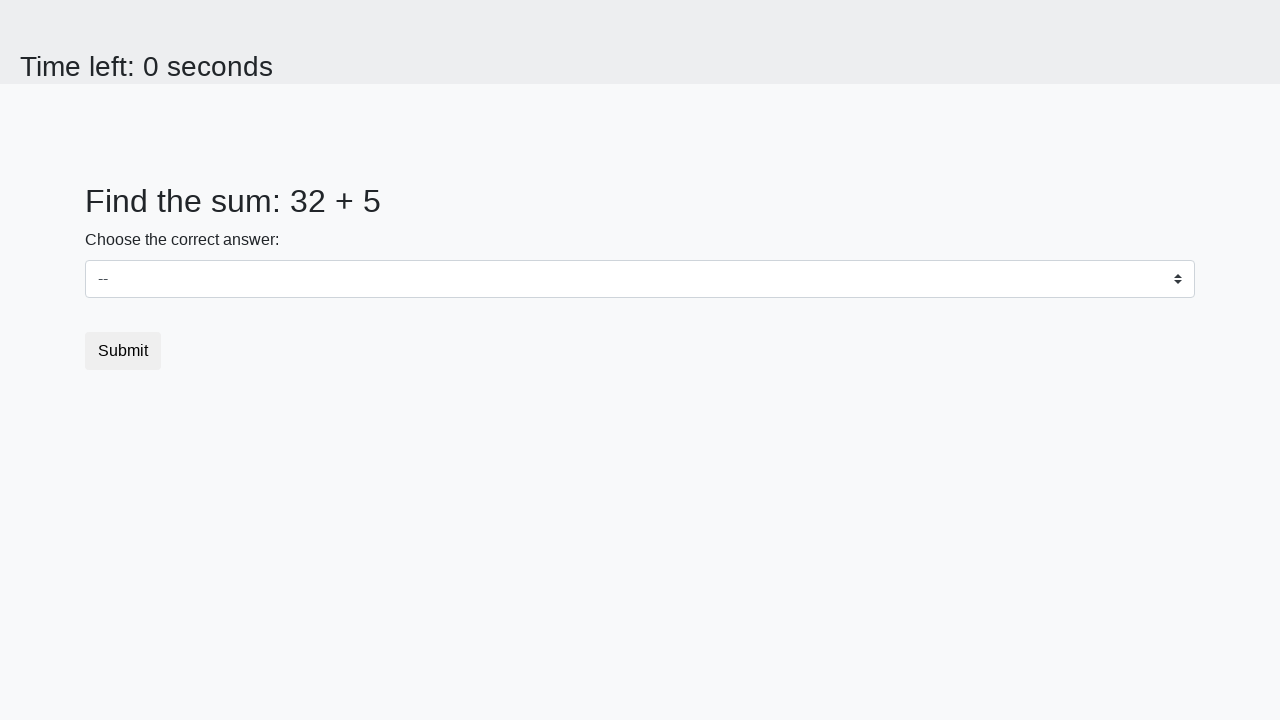

Selected calculated sum 37 from dropdown on select
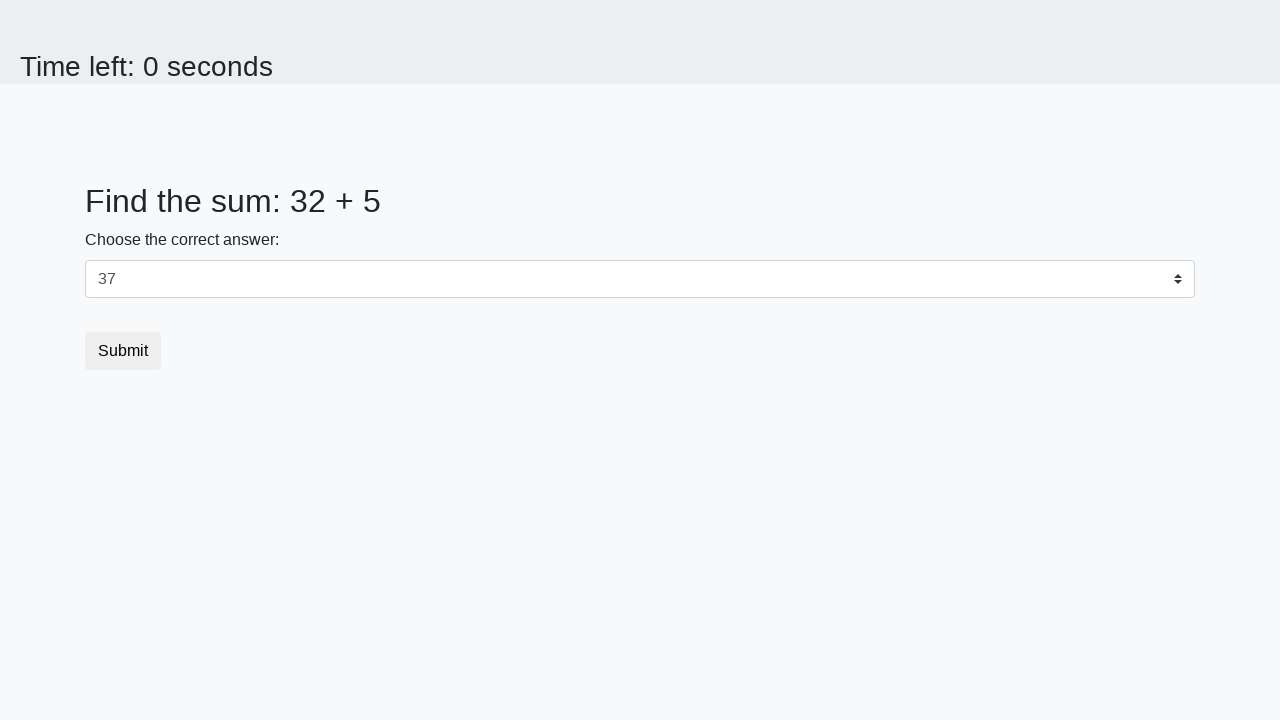

Clicked submit button to submit form at (123, 351) on button.btn
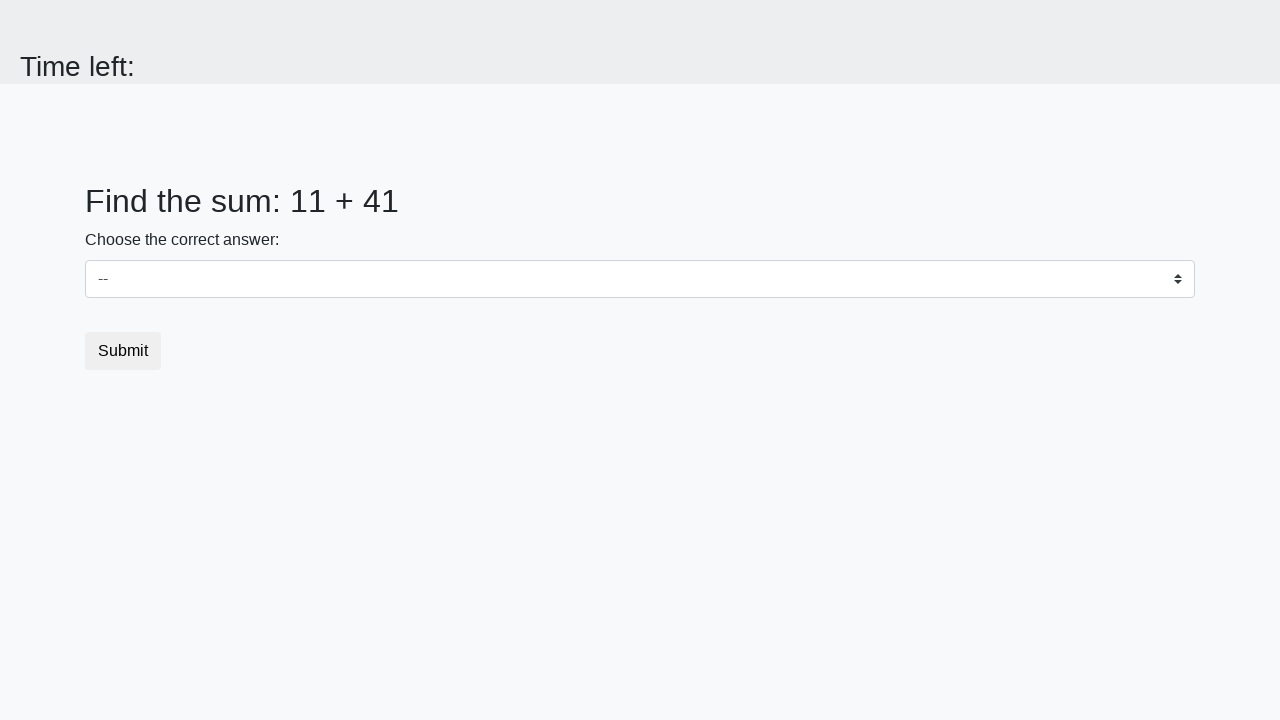

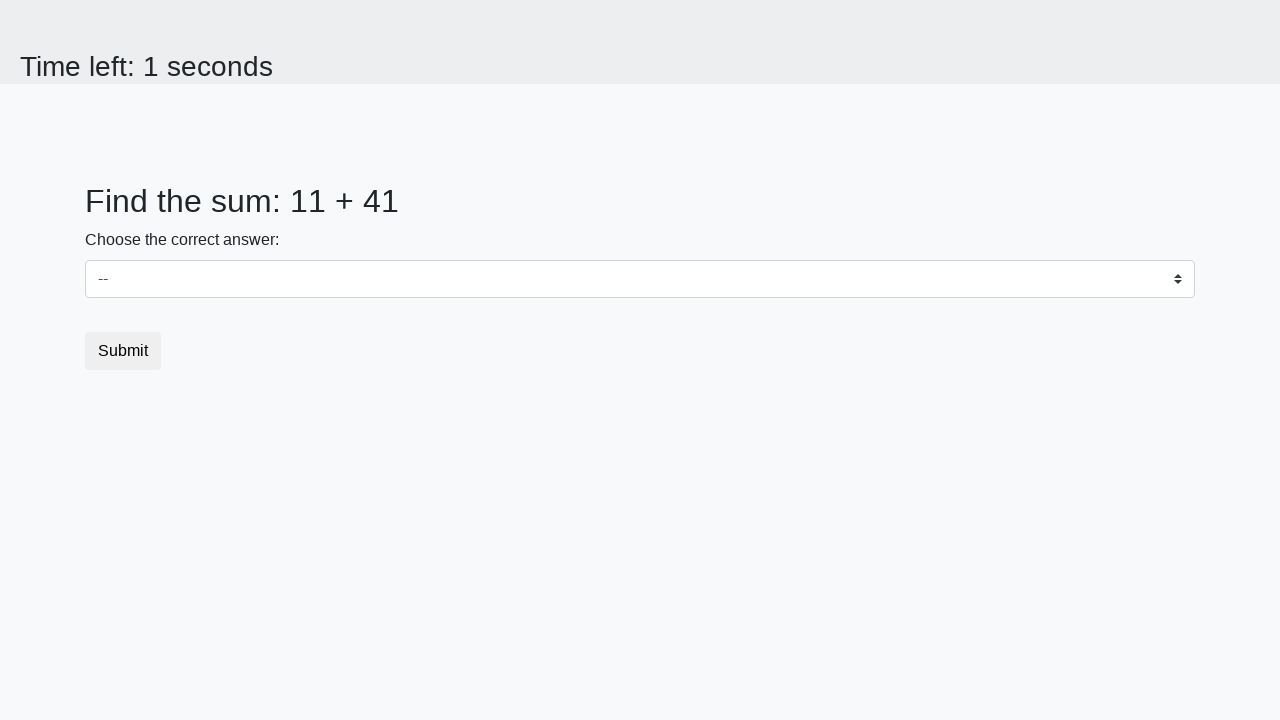